Tests accepting a JavaScript alert by clicking the first button, accepting the alert, and verifying the result message displays "You successfully clicked an alert"

Starting URL: https://the-internet.herokuapp.com/javascript_alerts

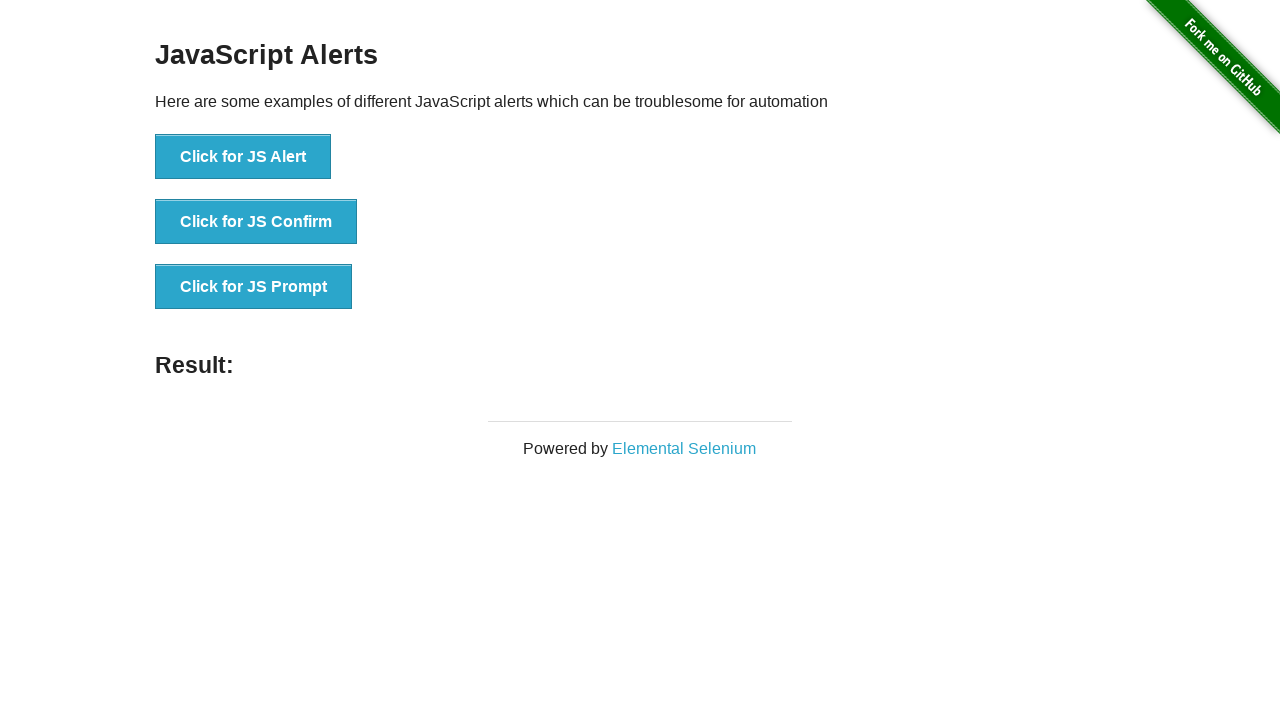

Clicked the first button to trigger JavaScript alert at (243, 157) on button[onclick='jsAlert()']
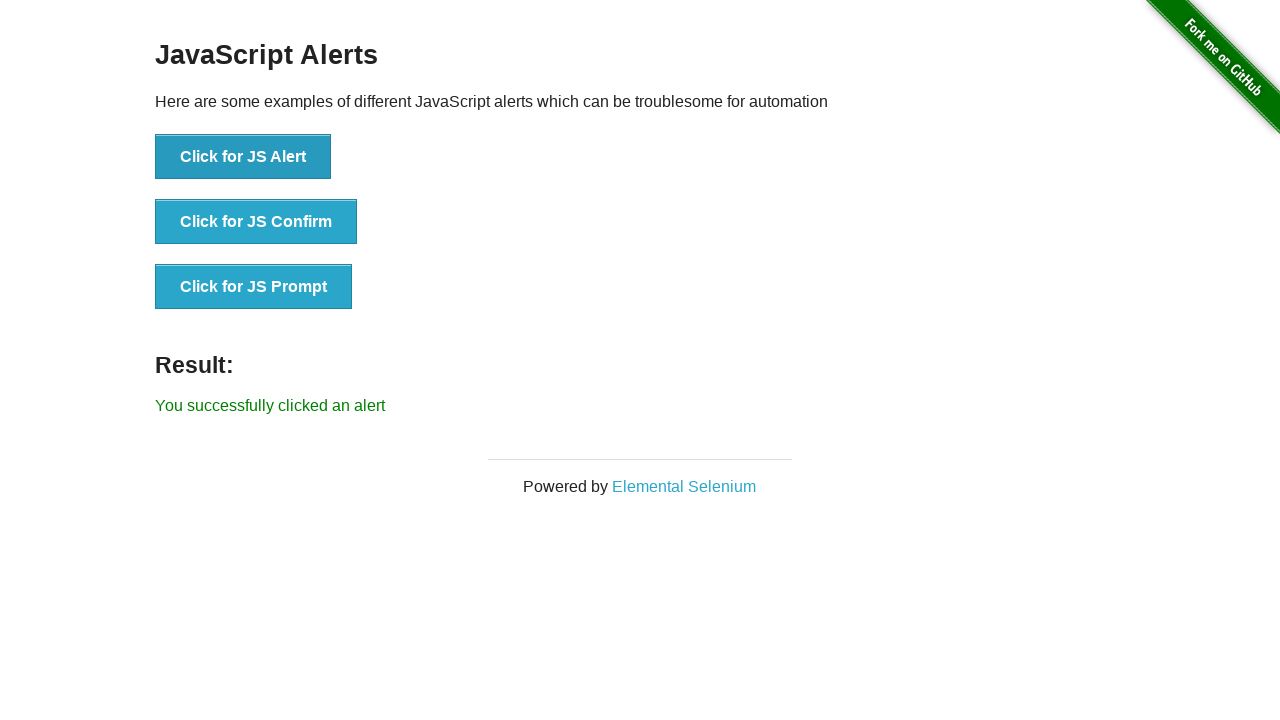

Set up dialog handler to accept alerts
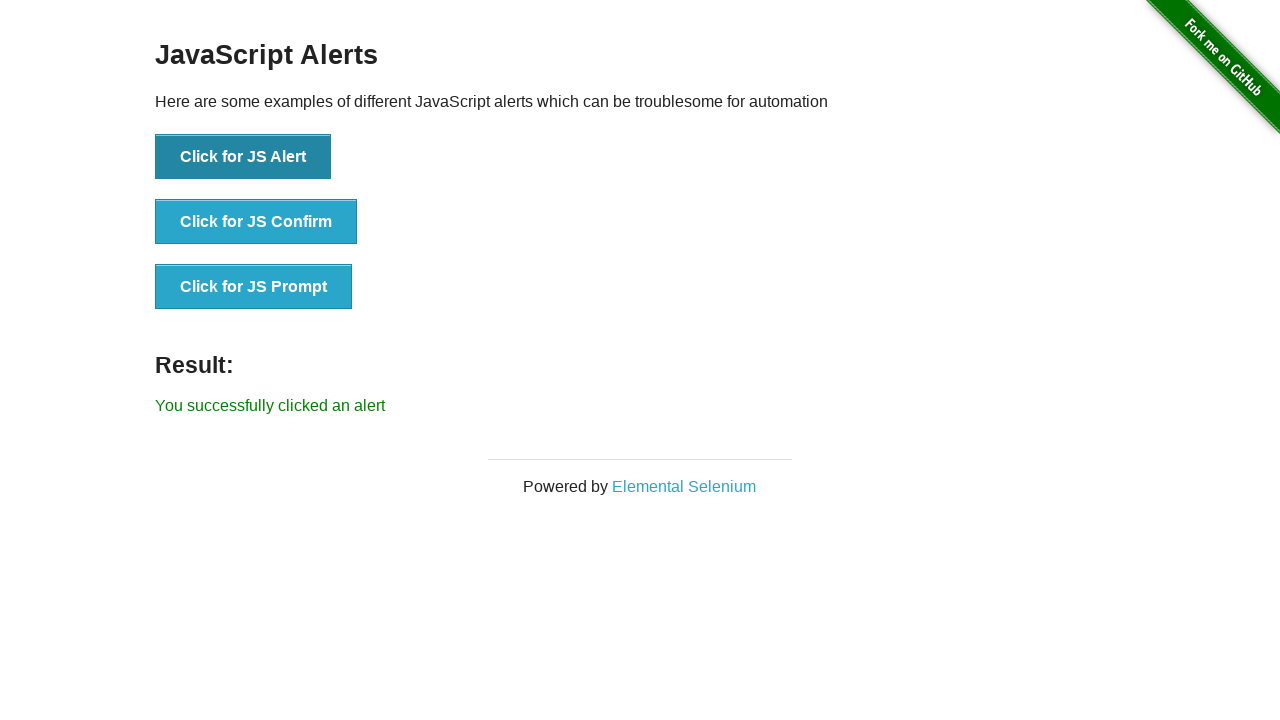

Clicked the alert button with dialog handler active at (243, 157) on button[onclick='jsAlert()']
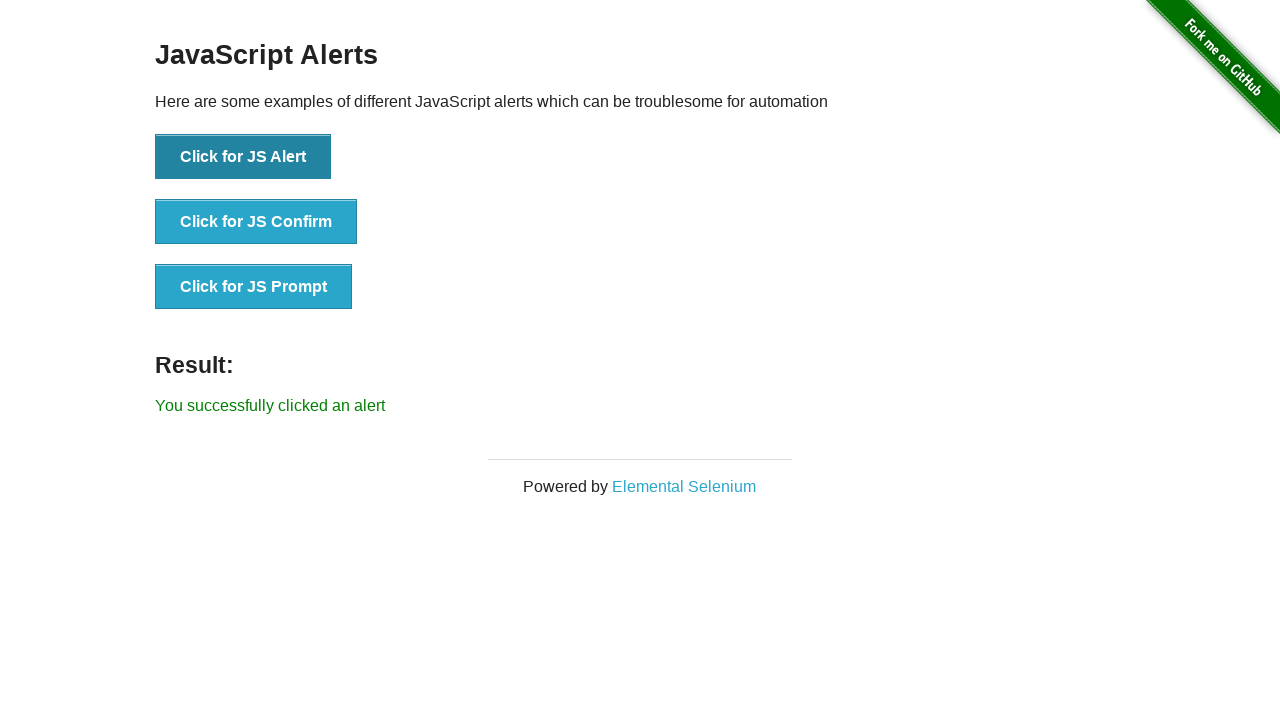

Waited for result message to appear
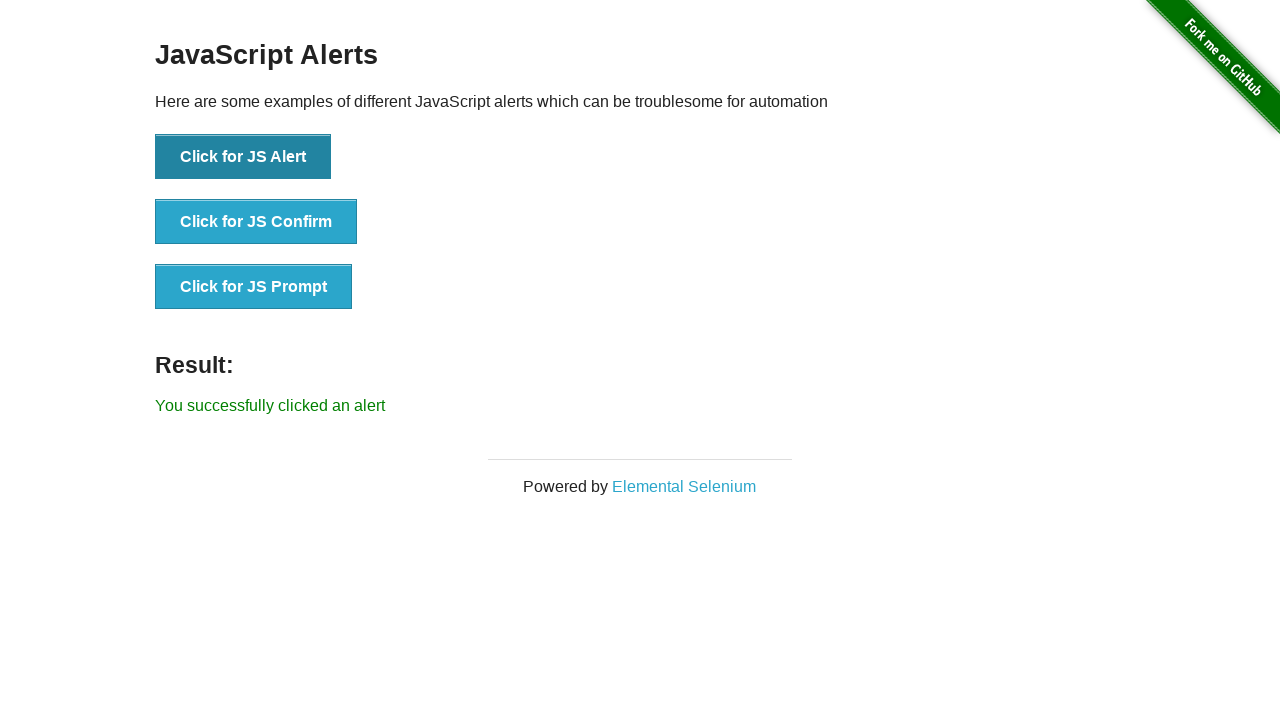

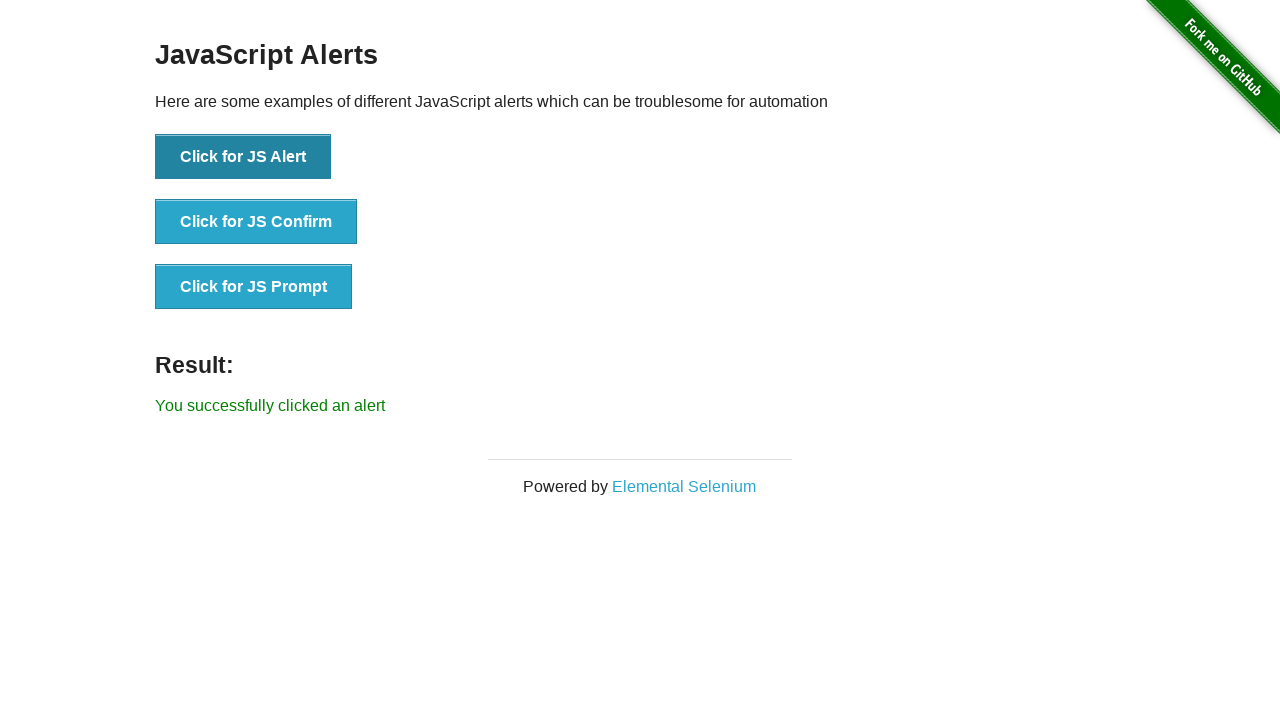